Tests handling of a timed JavaScript alert by clicking a button that triggers an alert after a delay, then accepting the alert when it appears

Starting URL: https://demoqa.com/alerts

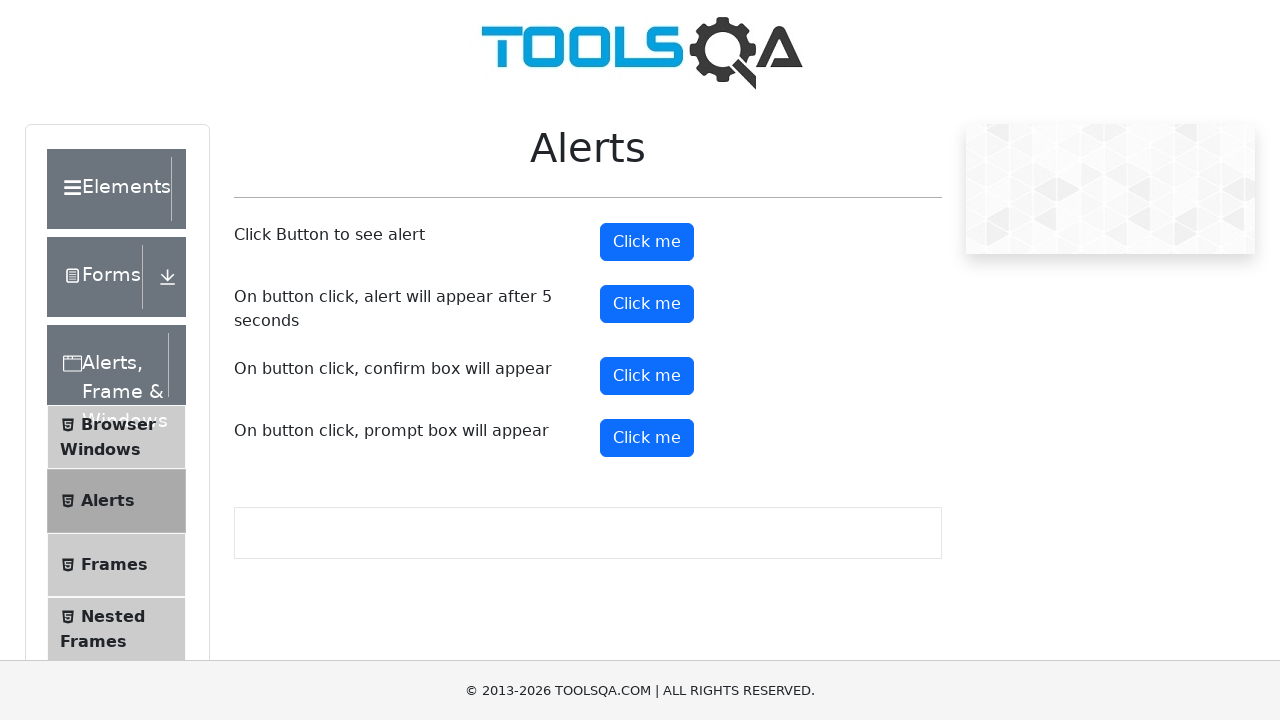

Scrolled down 1000 pixels to make alert buttons visible
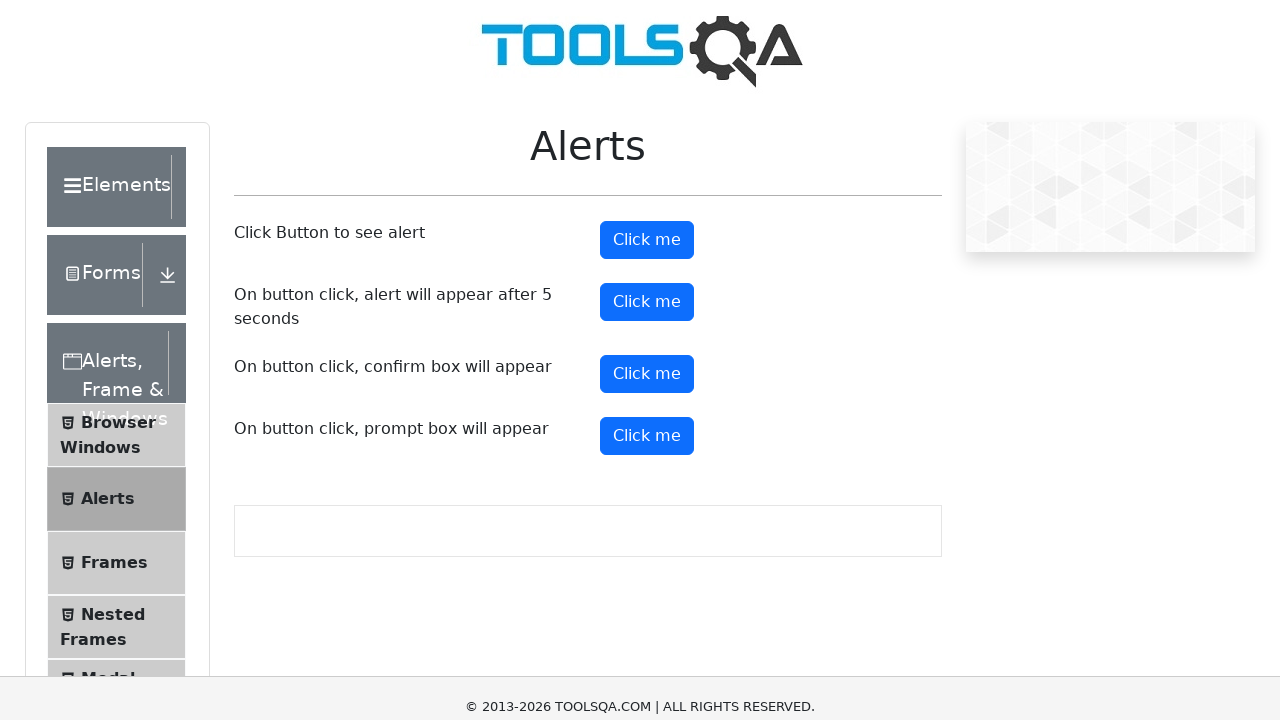

Clicked the timer alert button to trigger delayed alert at (647, 19) on #timerAlertButton
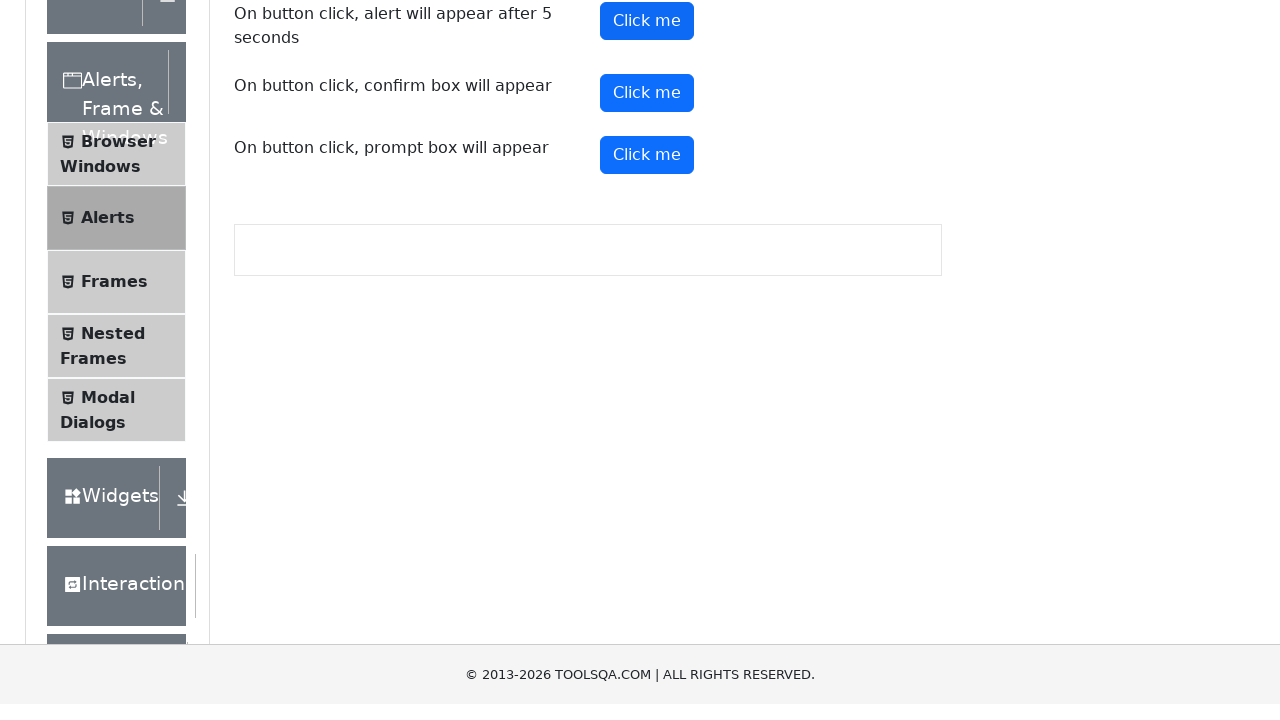

Set up dialog handler to automatically accept alerts
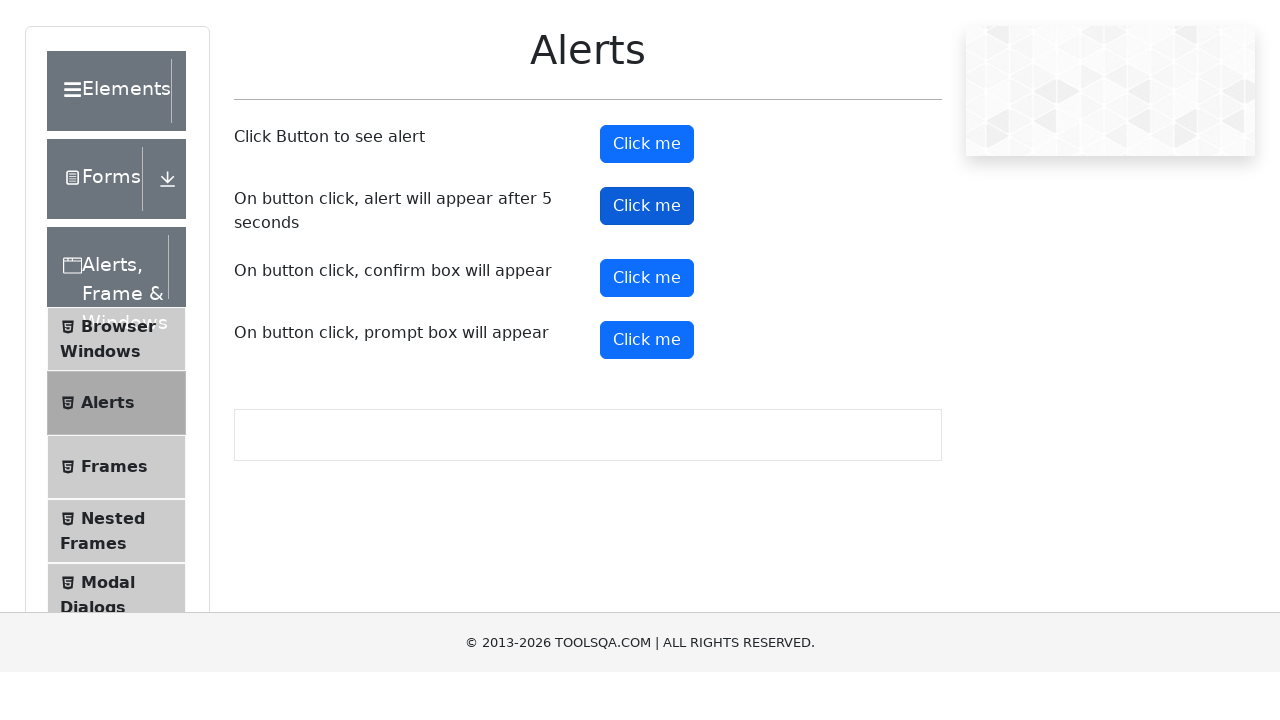

Waited 6 seconds for the timed alert to appear and be accepted
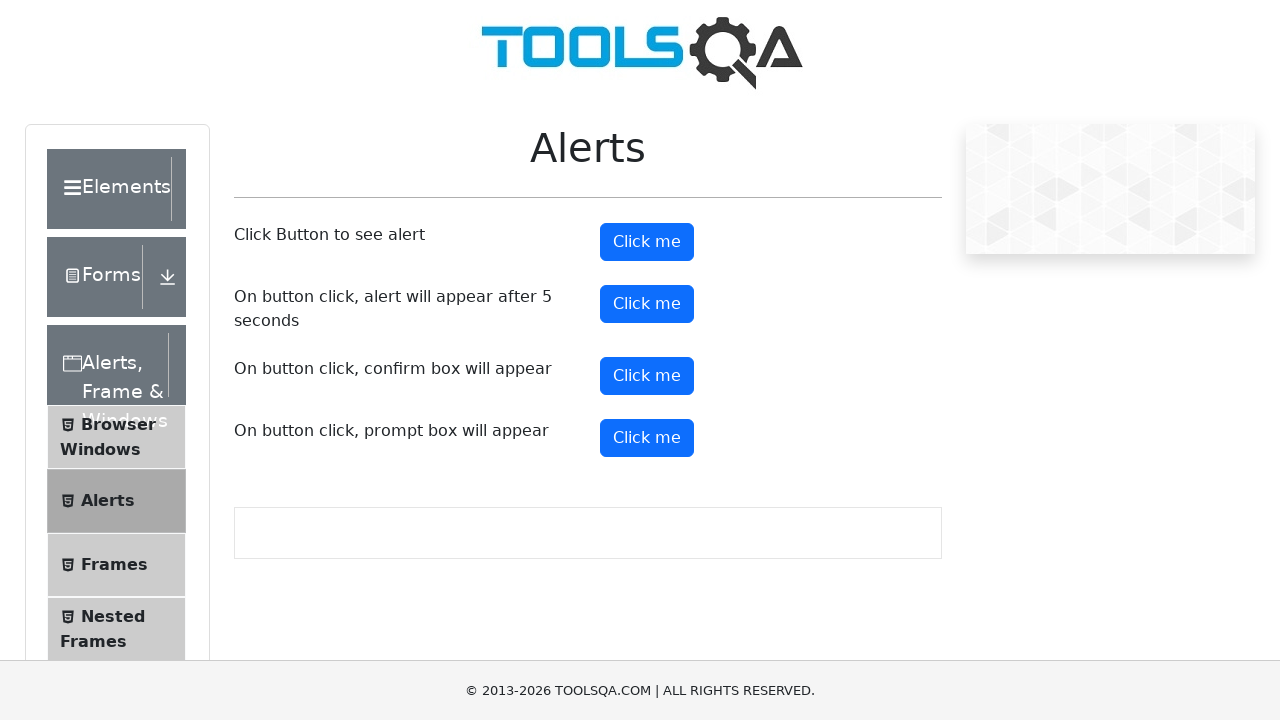

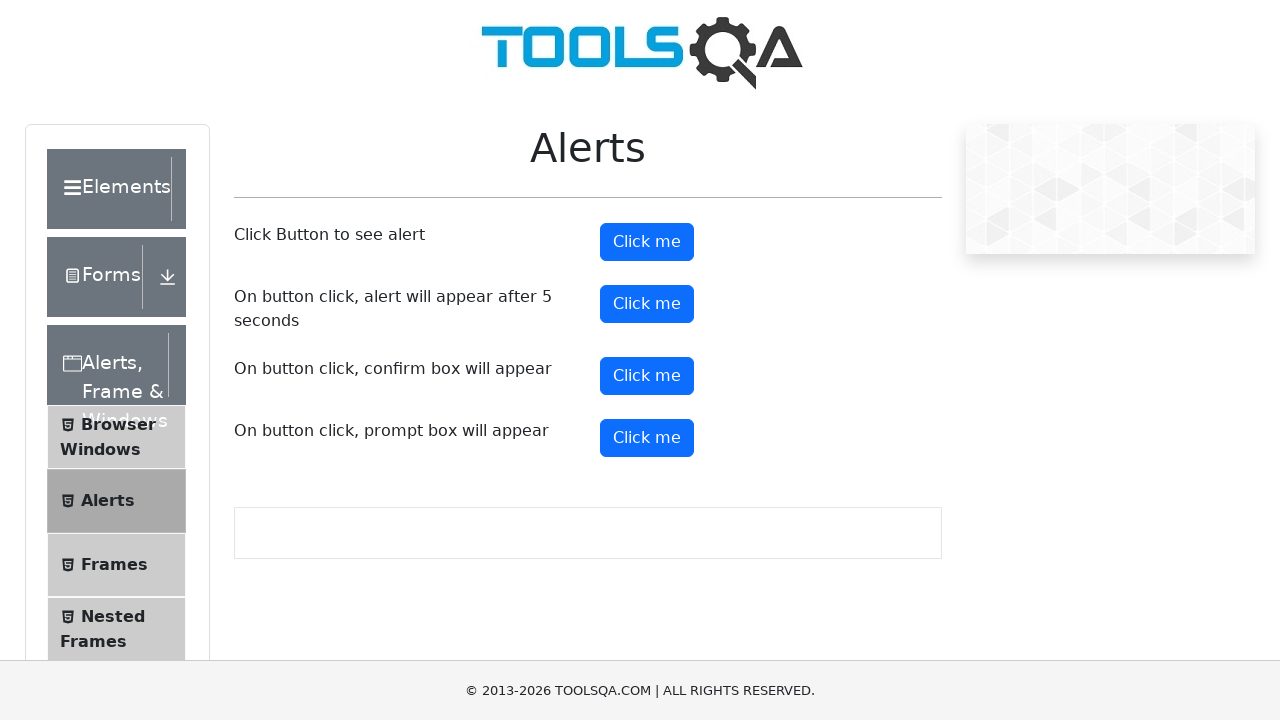